Tests adding multiple products to a shopping cart by clicking add-to-cart buttons for different products with varying quantities using single and double clicks.

Starting URL: https://material.playwrightvn.com/

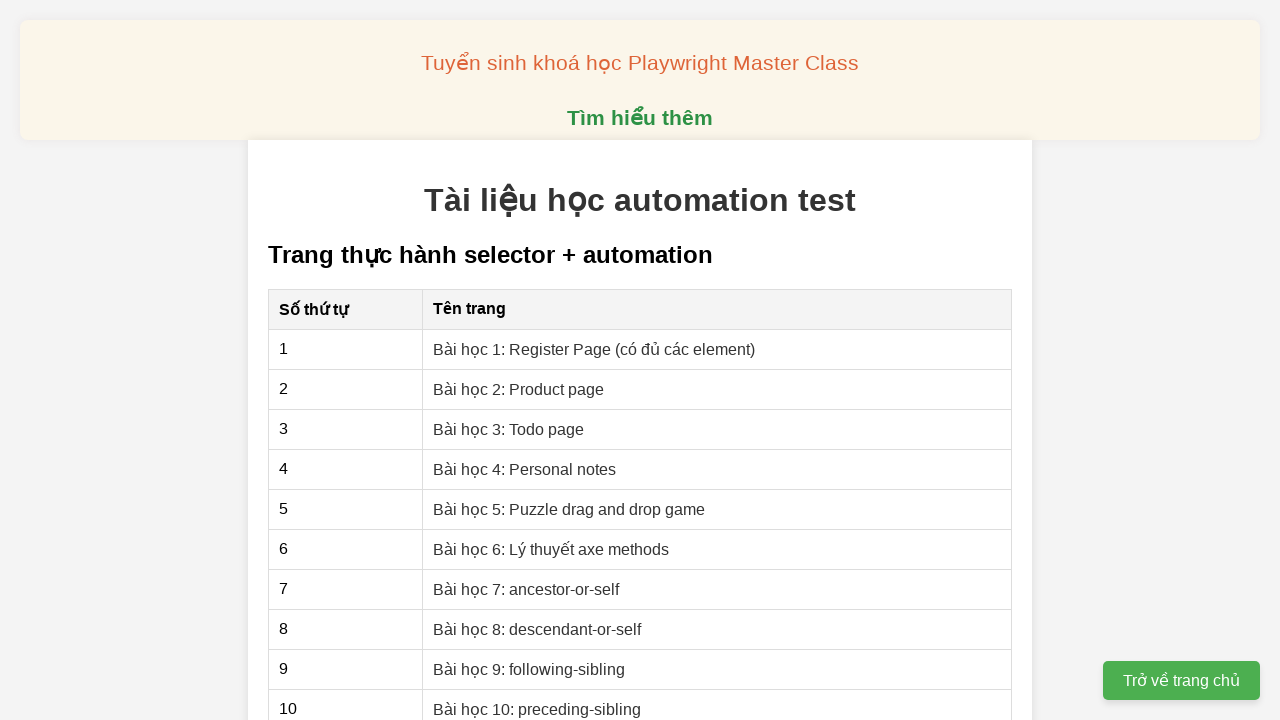

Clicked on 'Bài học 2: Product page' link to navigate to product page at (519, 389) on xpath=//a[contains(text(), 'Bài học 2: Product page')]
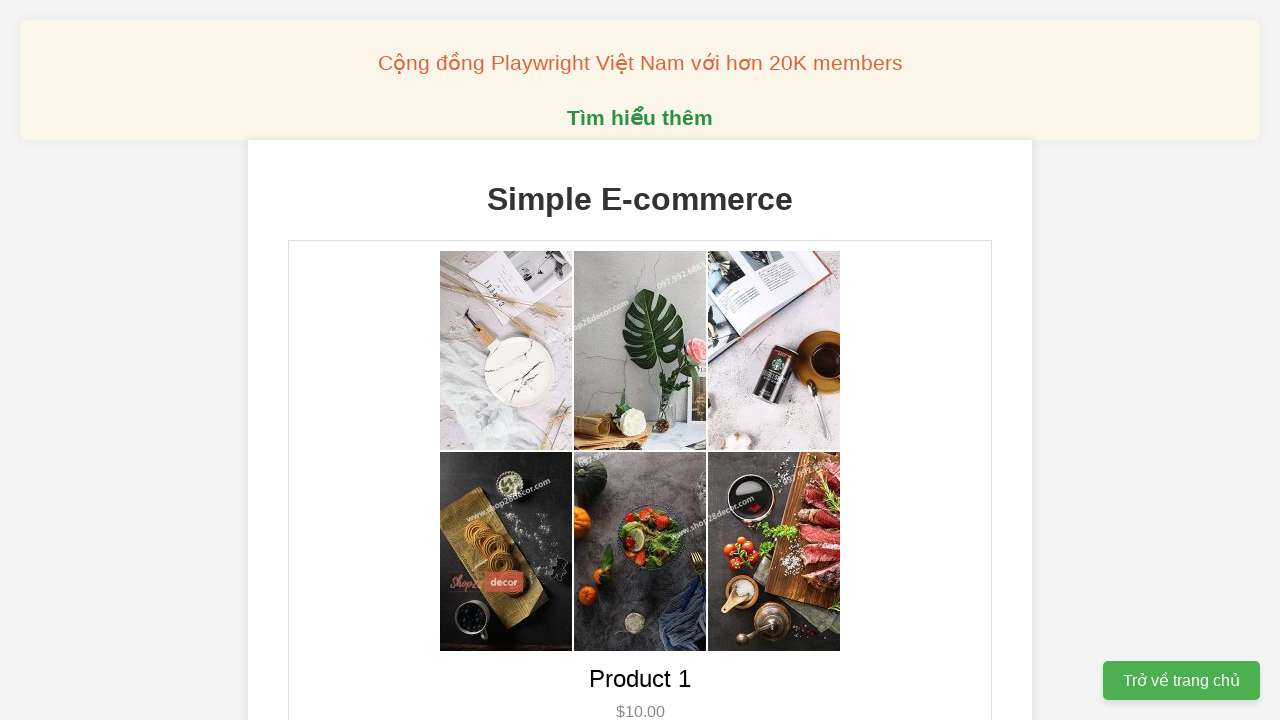

Double-clicked add-to-cart button for product 1 to add 2 units to cart at (640, 360) on xpath=//button[@class='add-to-cart' and @data-product-id='1']
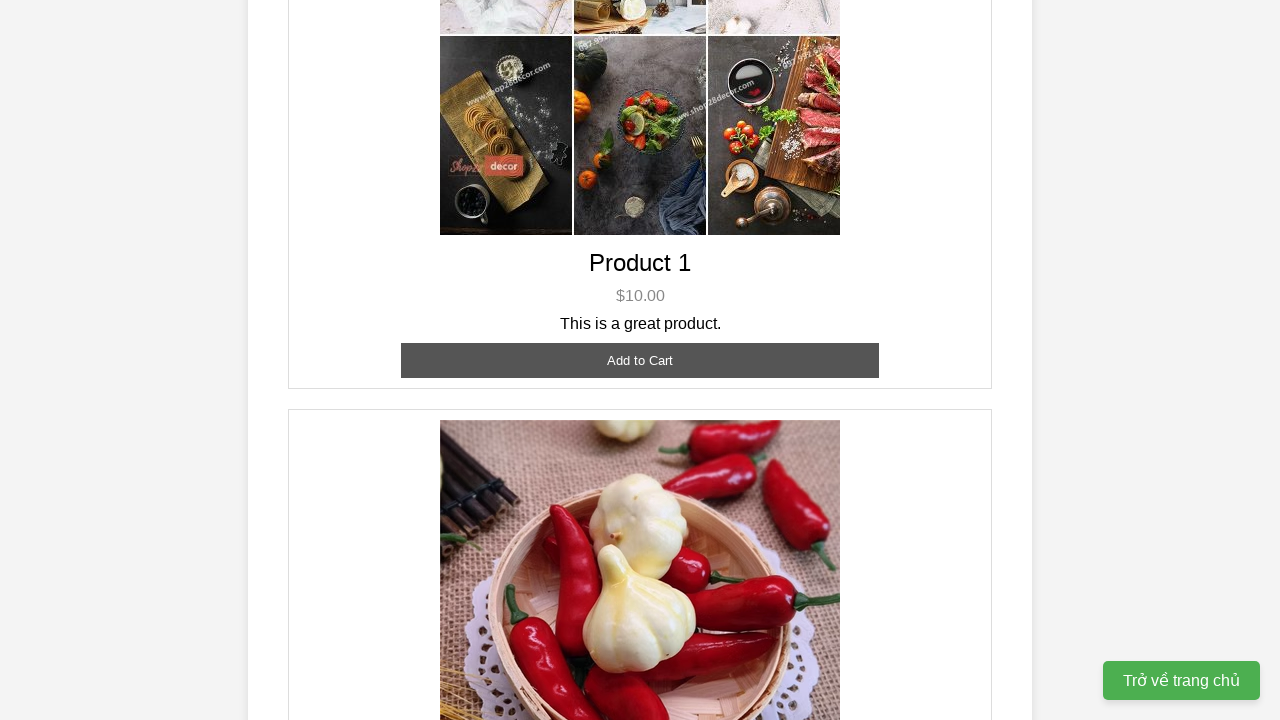

Double-clicked add-to-cart button for product 2 to add 2 units to cart at (640, 360) on xpath=//button[@class='add-to-cart' and @data-product-id='2']
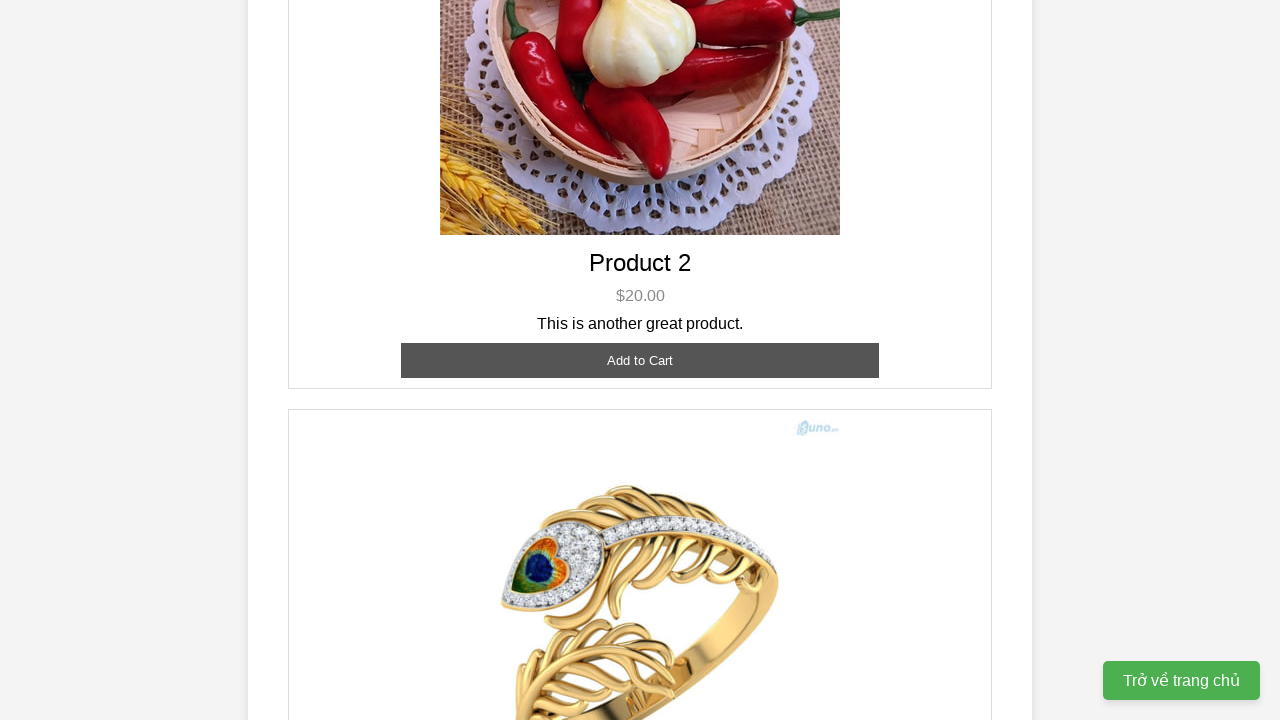

Single-clicked add-to-cart button for product 2 to add 1 more unit to cart at (640, 360) on xpath=//button[@class='add-to-cart' and @data-product-id='2']
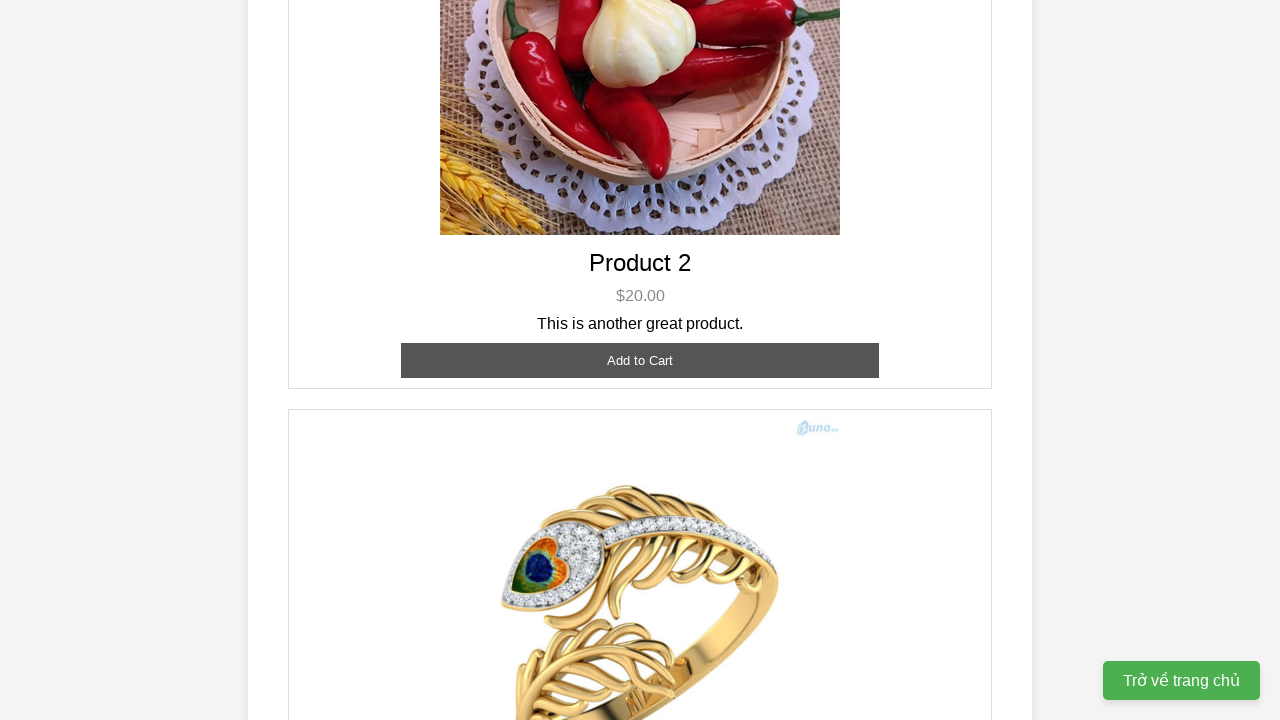

Single-clicked add-to-cart button for product 3 to add 1 unit to cart at (640, 388) on xpath=//button[@class='add-to-cart' and @data-product-id='3']
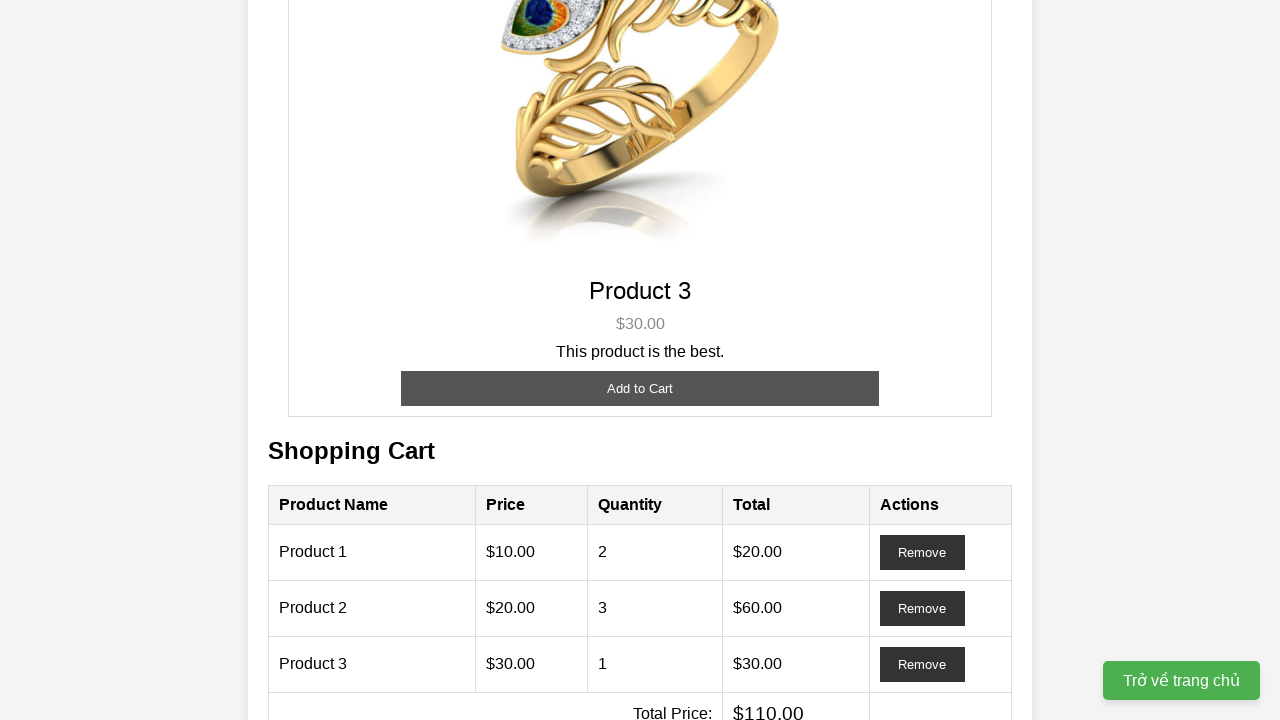

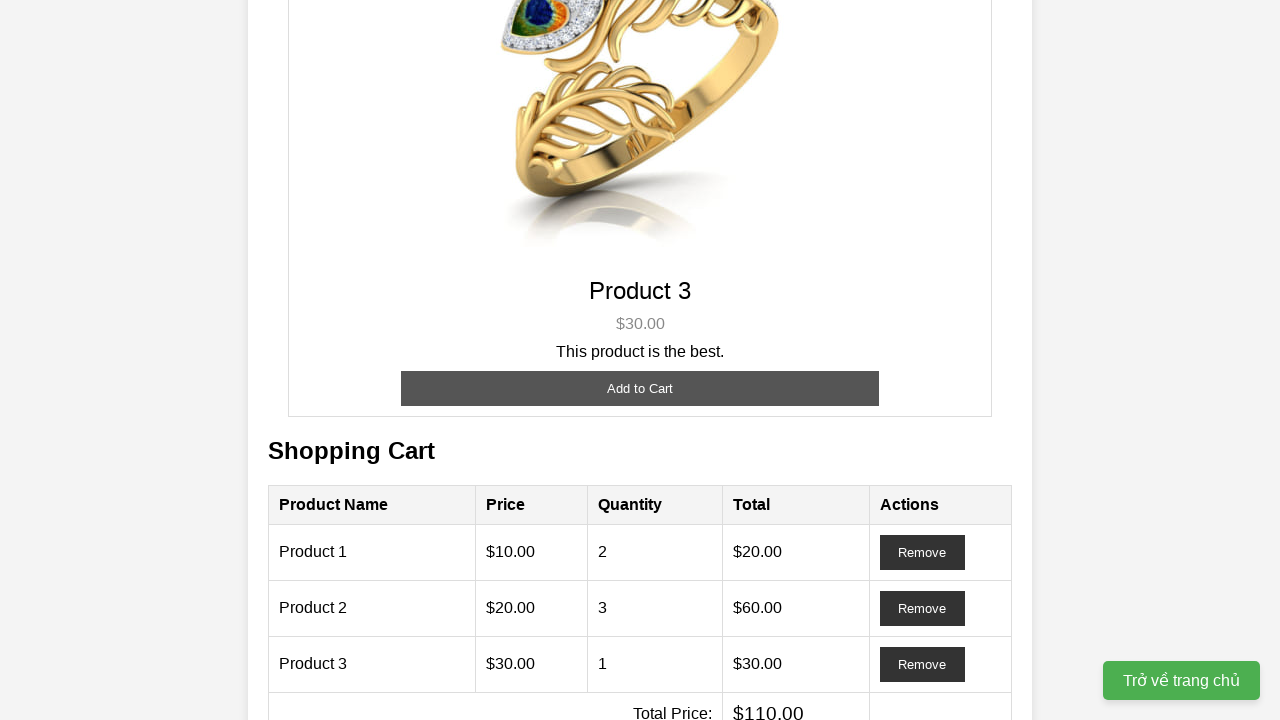